Tests the practice registration form by filling in personal details including name, email, gender, mobile number, date of birth selection, subjects, hobbies checkboxes, address, and state/city dropdowns.

Starting URL: https://demoqa.com/automation-practice-form

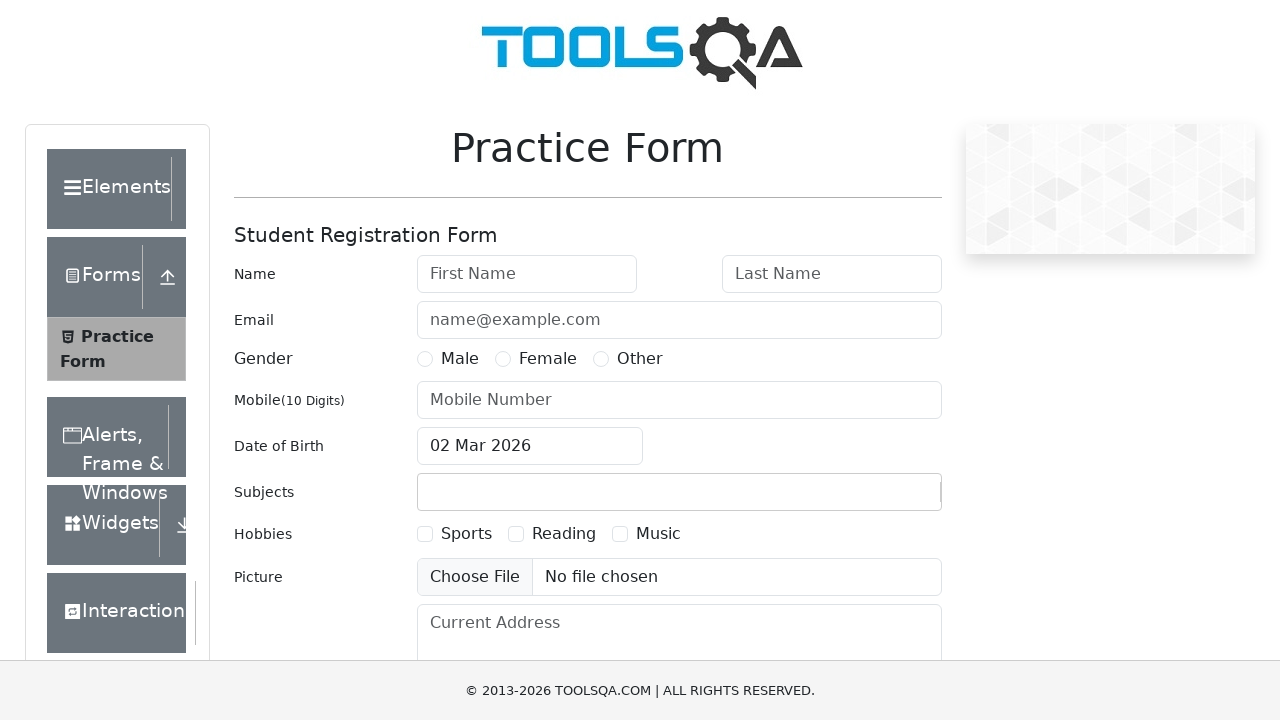

Filled first name field with 'Jennifer' on xpath=//input[@placeholder="First Name"]
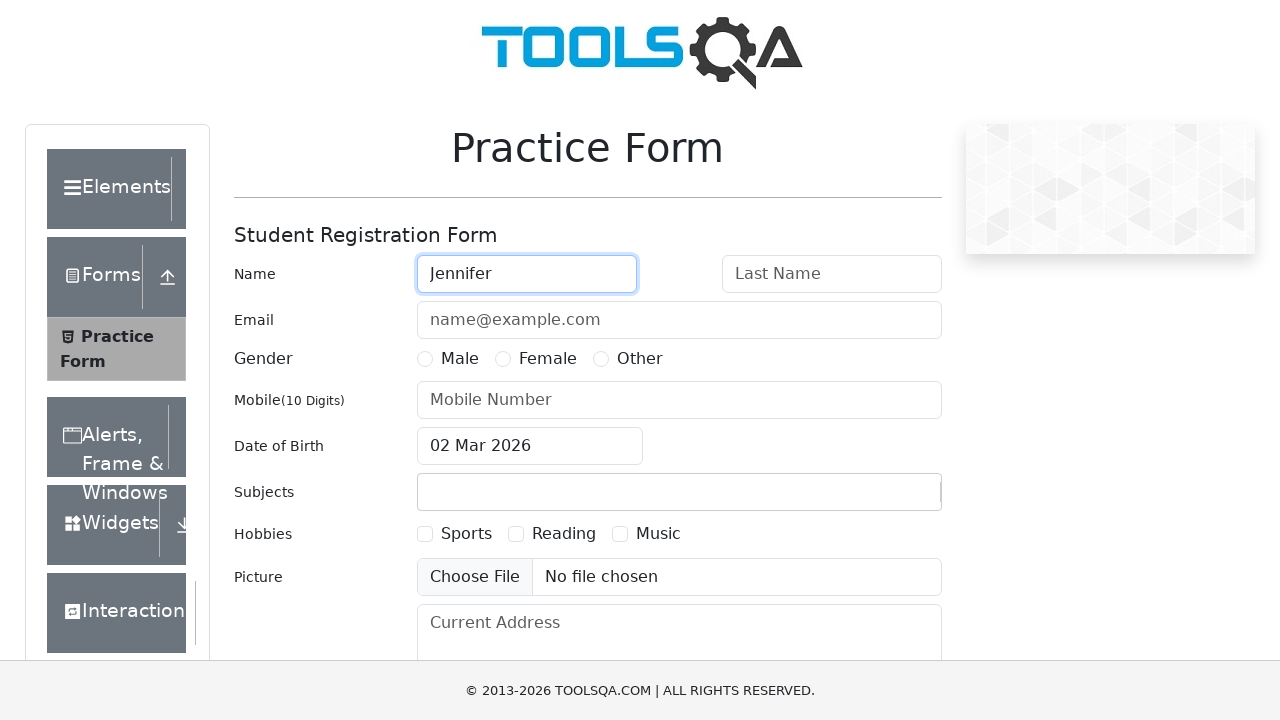

Filled last name field with 'Martinez' on xpath=//input[@placeholder="Last Name"]
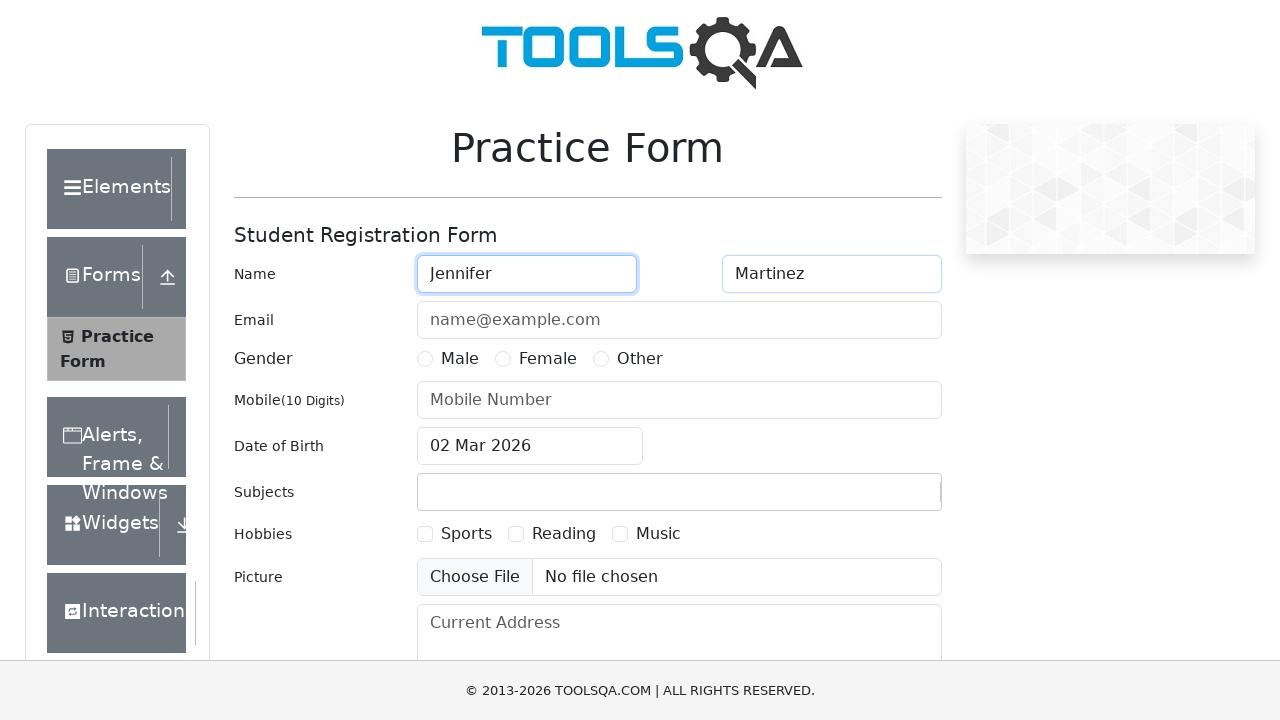

Filled email field with 'jennifer.martinez@example.com' on xpath=//input[@id="userEmail"]
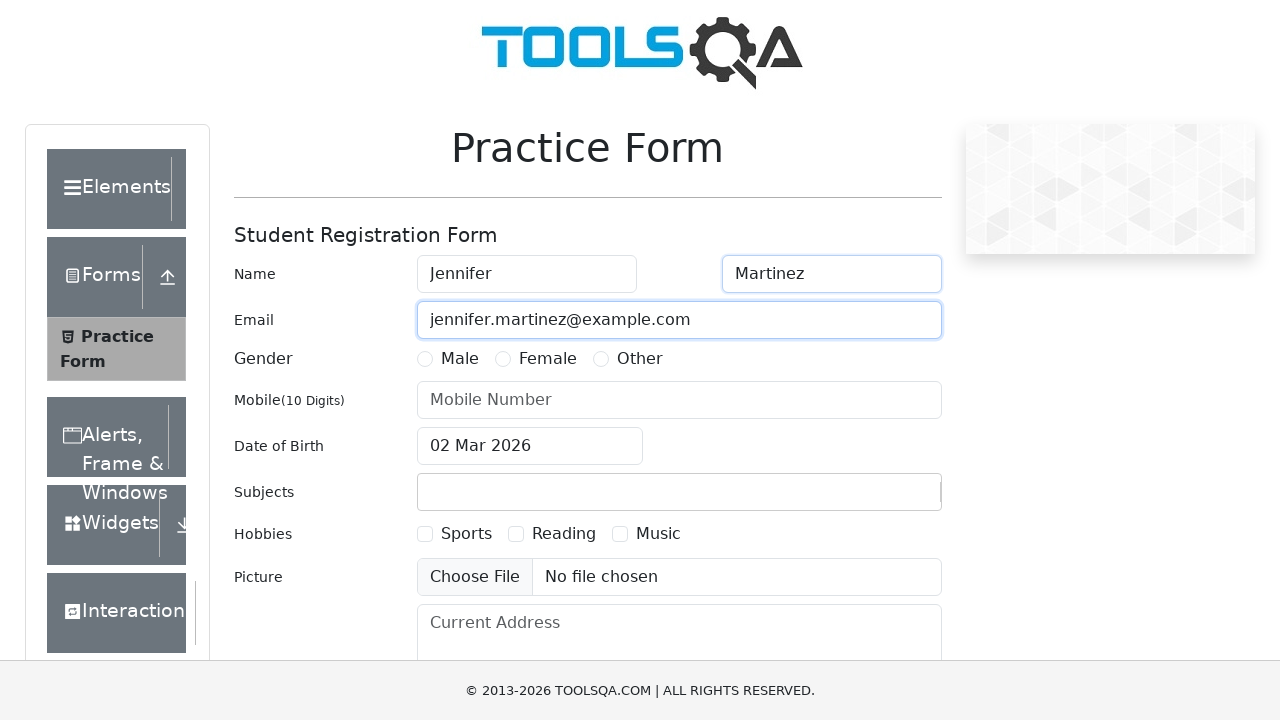

Selected 'Female' gender option at (548, 359) on xpath=//input[@name="gender"]/following::label[text()="Female"]
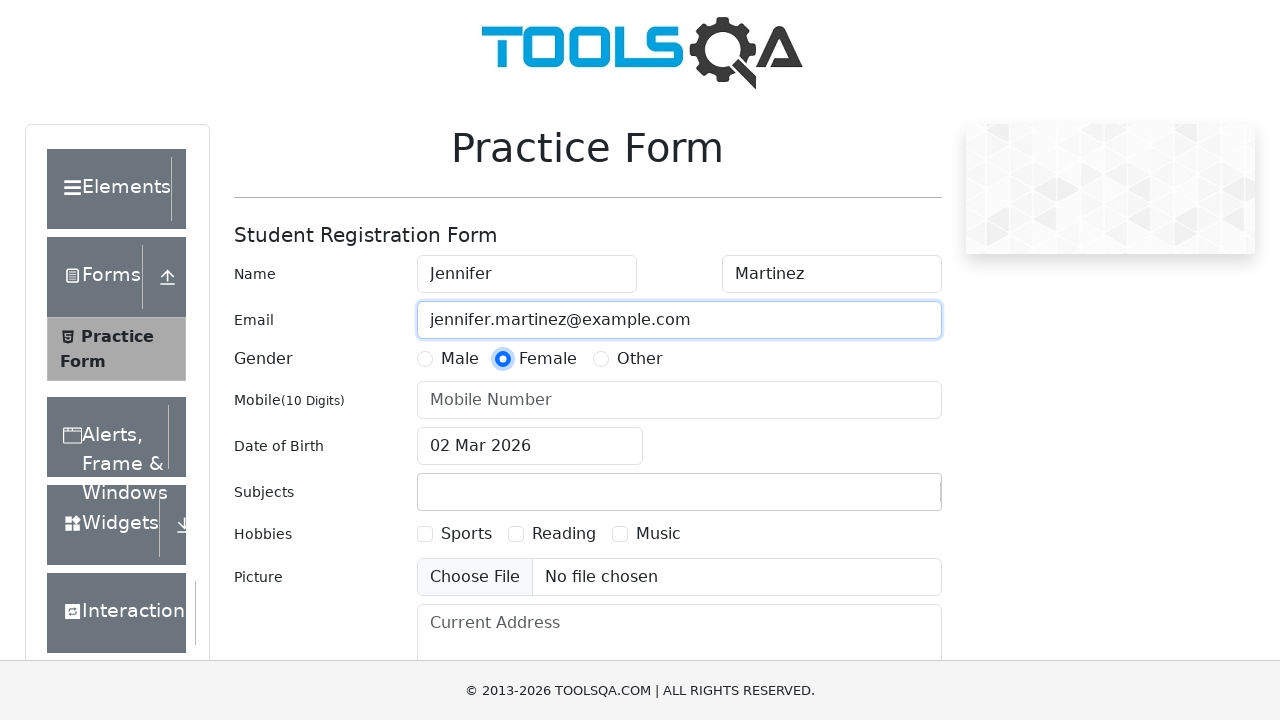

Filled mobile number field with '9876543210' on xpath=//input[@placeholder="Mobile Number"]
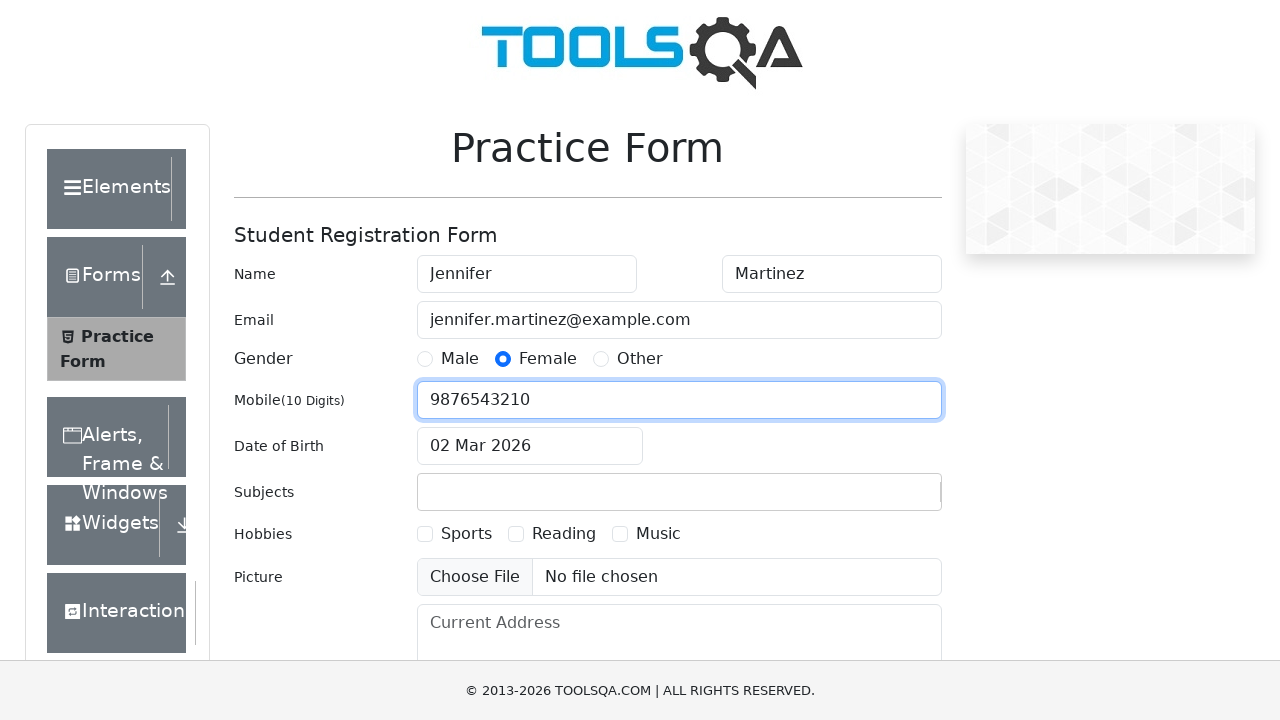

Clicked date of birth input field to open date picker at (530, 446) on xpath=//input[@id="dateOfBirthInput"]
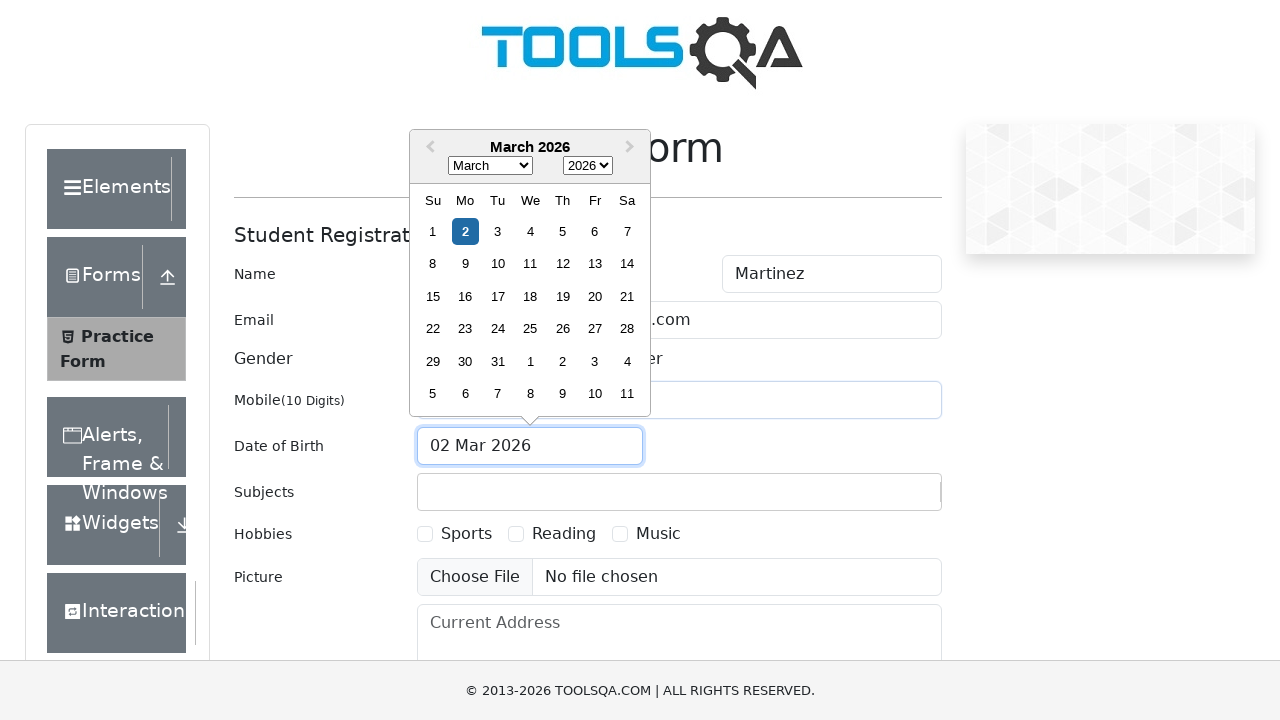

Selected year '2001' from date picker on xpath=//div//select[contains(@class, "__year-select")]
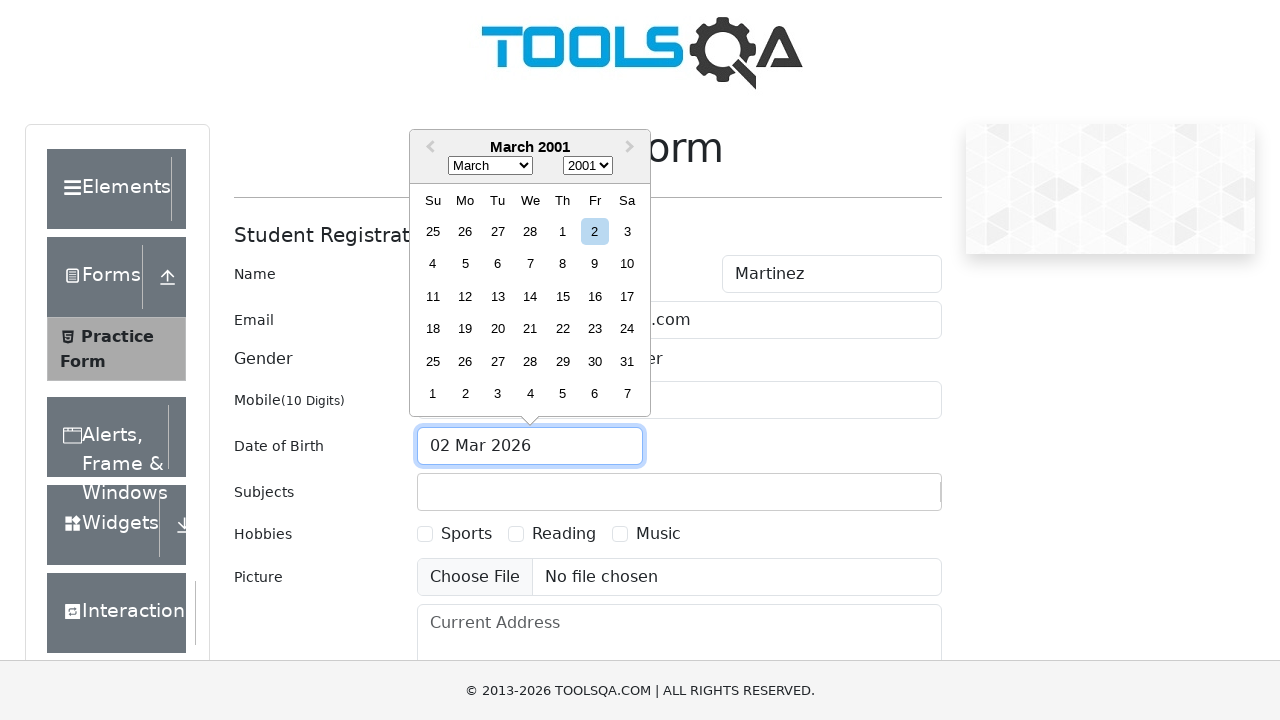

Selected month 'April' from date picker on xpath=//div//select[contains(@class, "__month-select")]
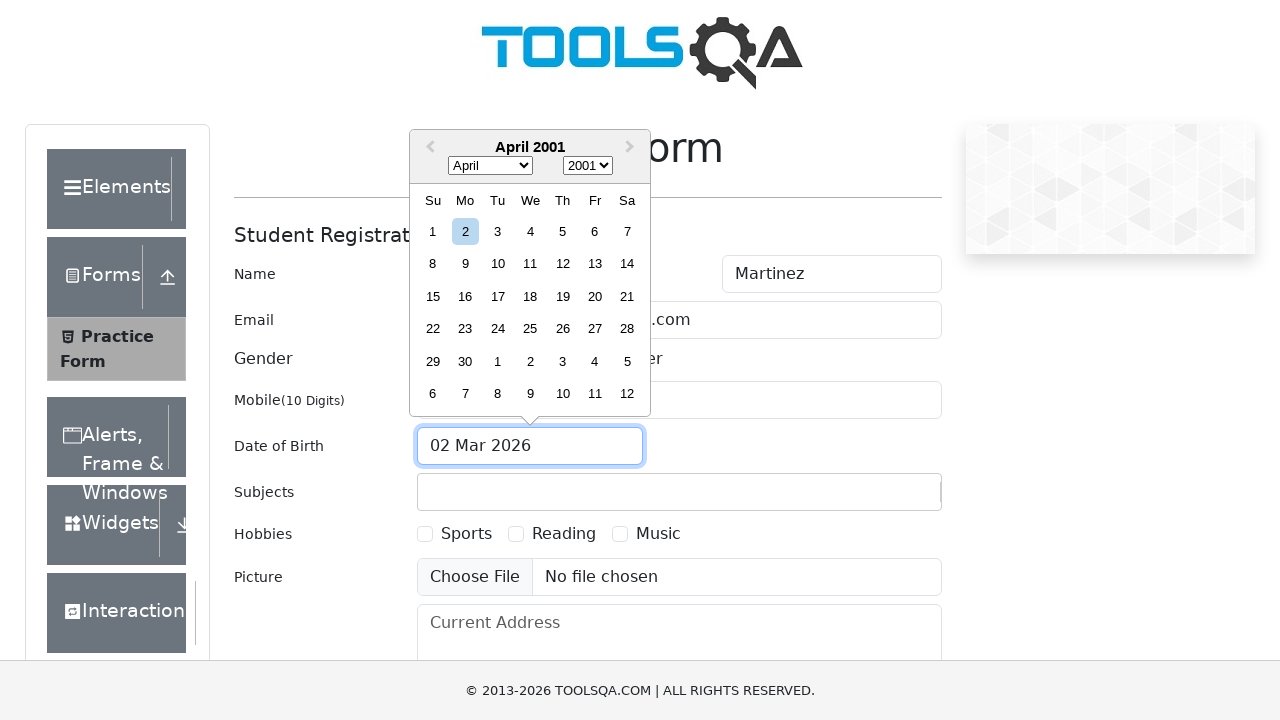

Selected day '24' from date picker at (498, 329) on xpath=//div[contains(@class, "react-datepicker") and text()="24"]
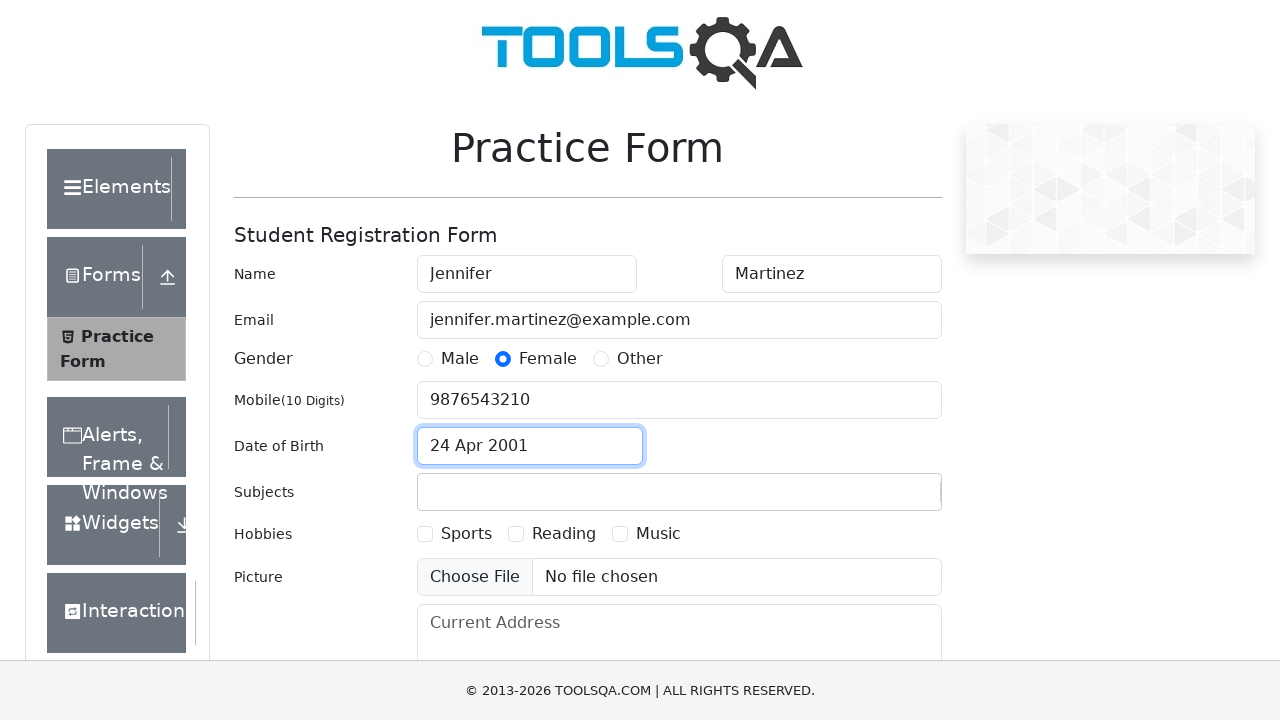

Filled subjects field with 'Maths, English, Science, Hindi, German' on xpath=//input[@id="subjectsInput"]
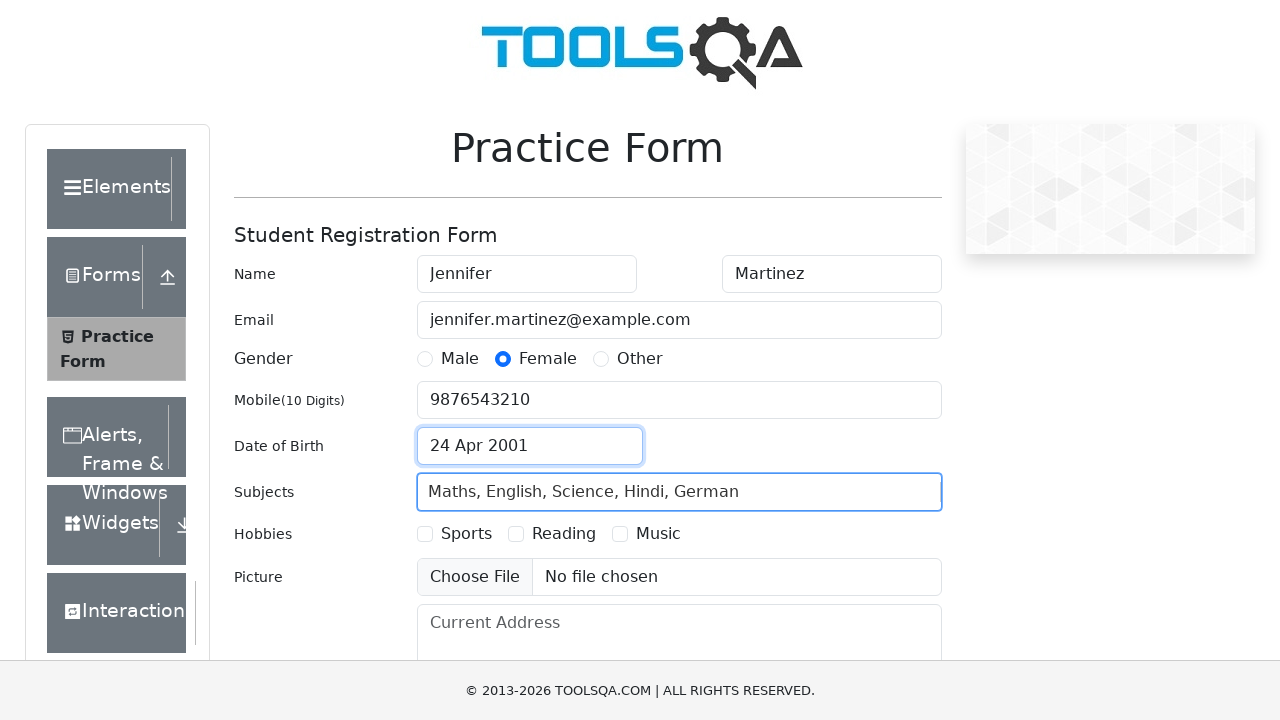

Checked first hobby checkbox at (466, 534) on xpath=//label[@for="hobbies-checkbox-1"]
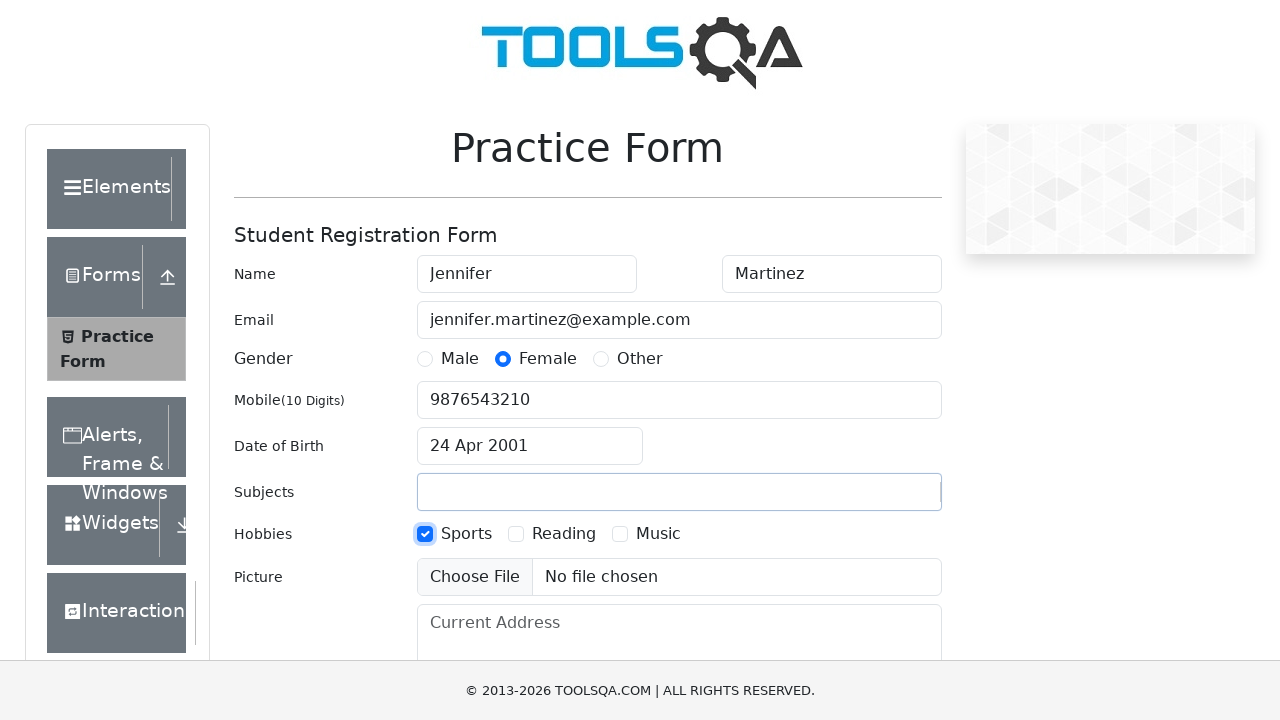

Checked second hobby checkbox at (564, 534) on xpath=//label[@for="hobbies-checkbox-2"]
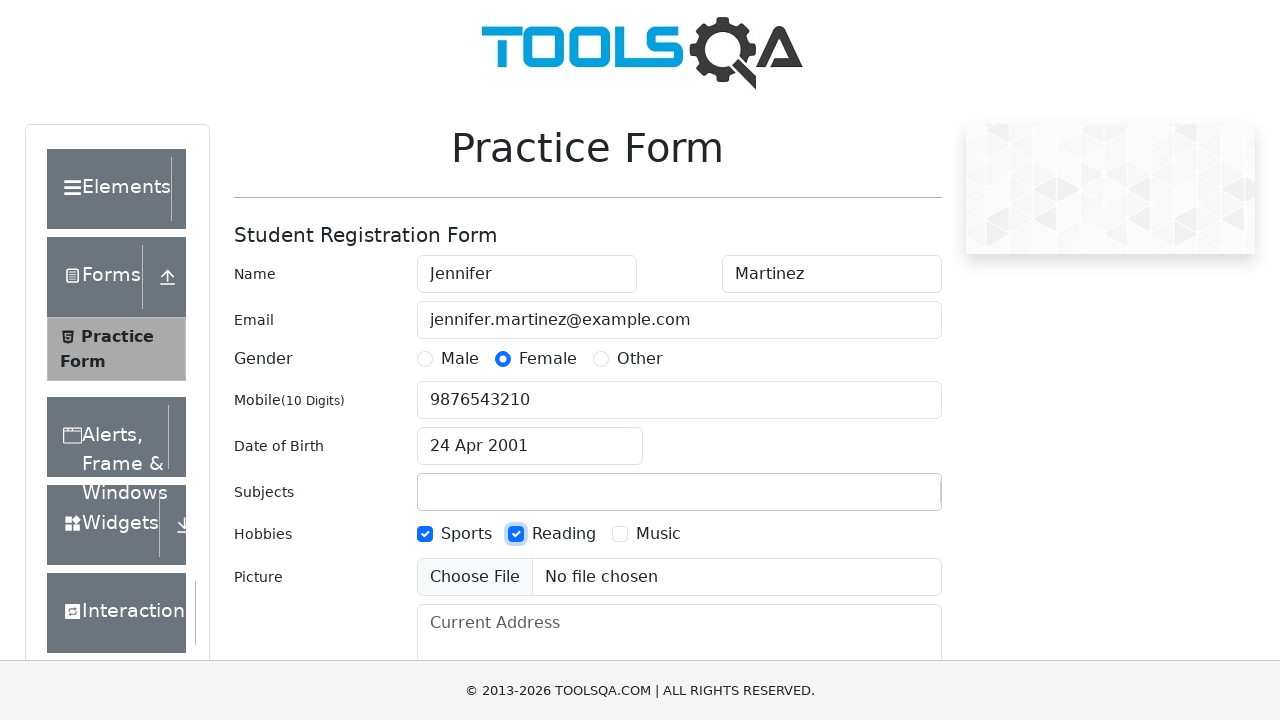

Checked third hobby checkbox at (658, 534) on xpath=//label[@for="hobbies-checkbox-3"]
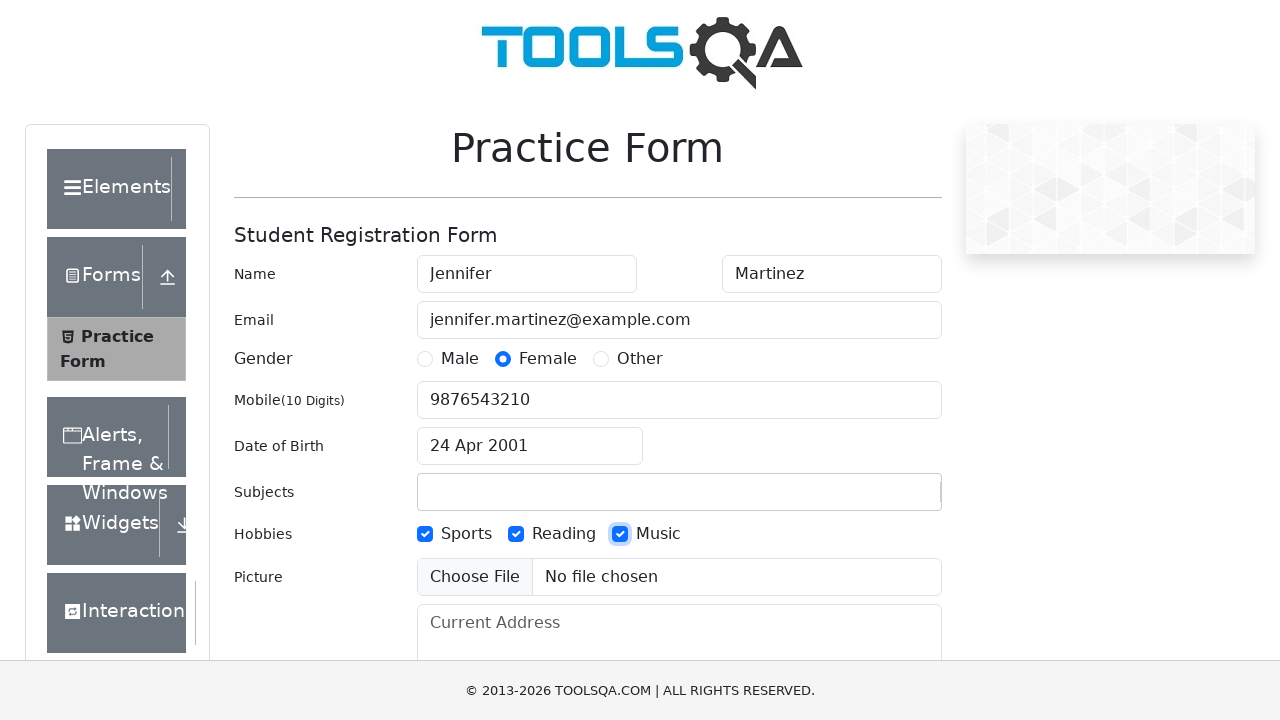

Clicked address textarea field at (679, 654) on xpath=//textarea
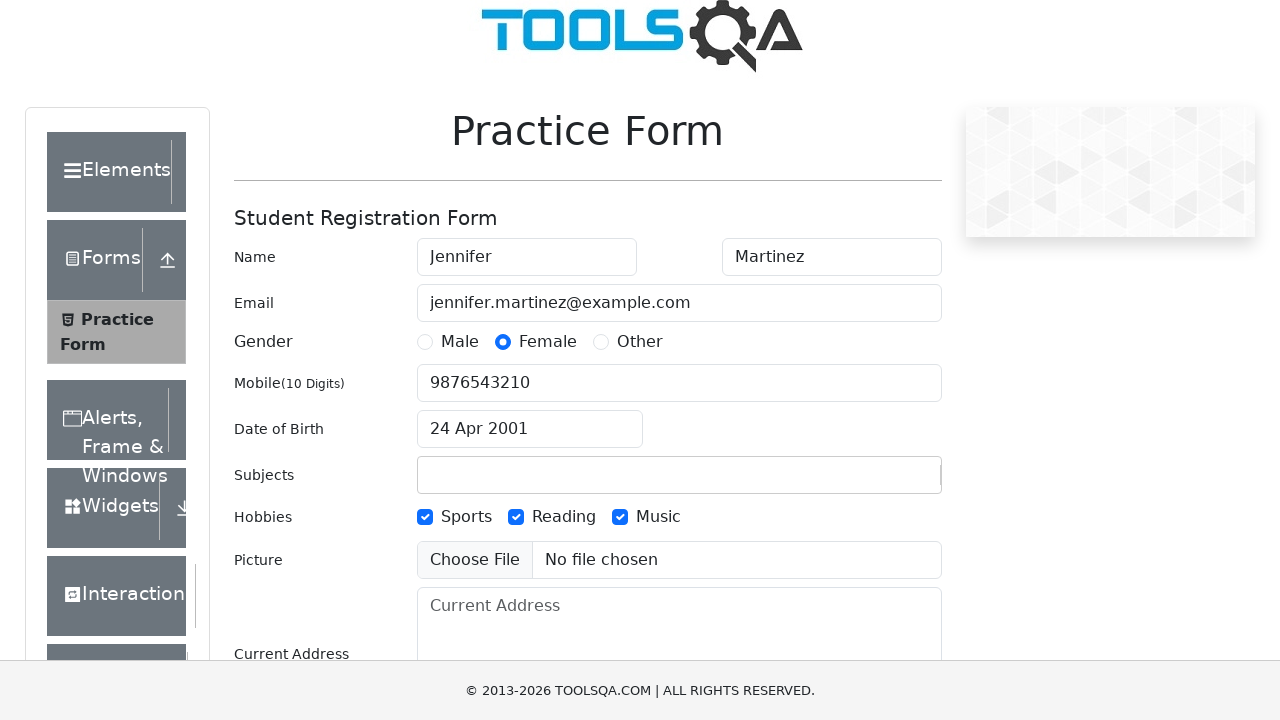

Typed address 'West Delhi, New Delhi, 110027, Delhi, India'
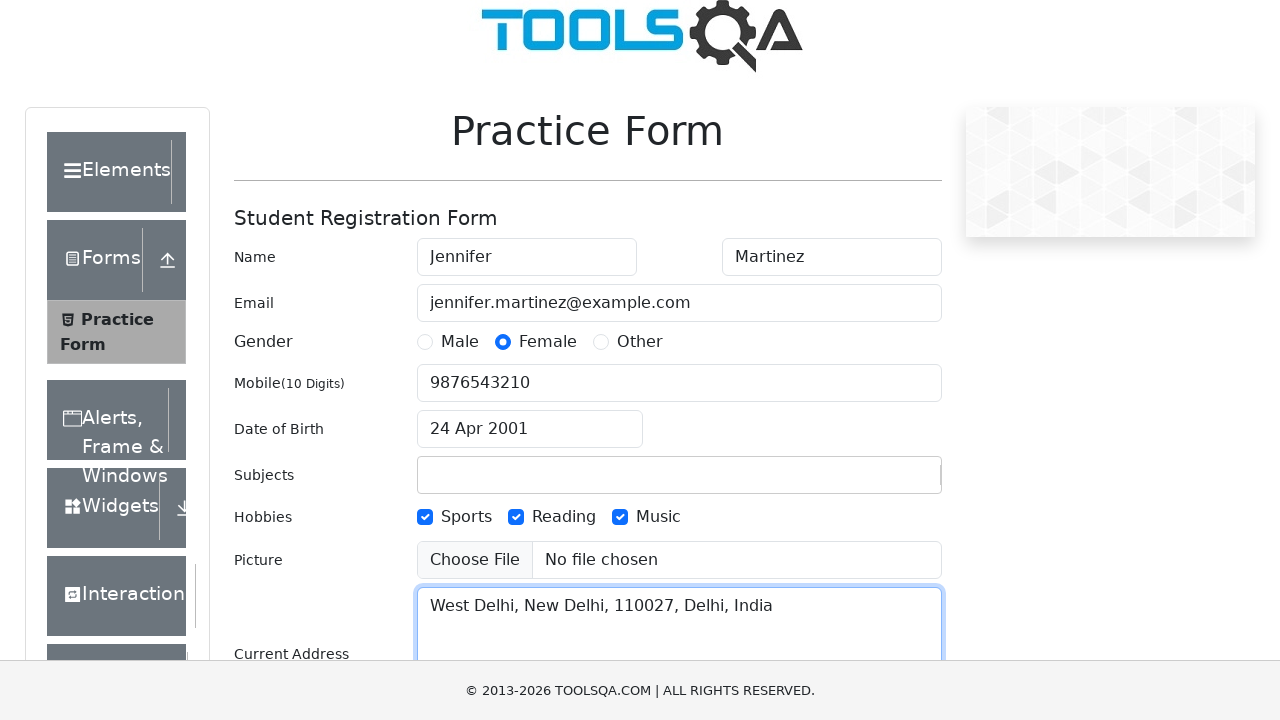

Clicked state dropdown to open it at (527, 437) on xpath=//div[@id="state"]
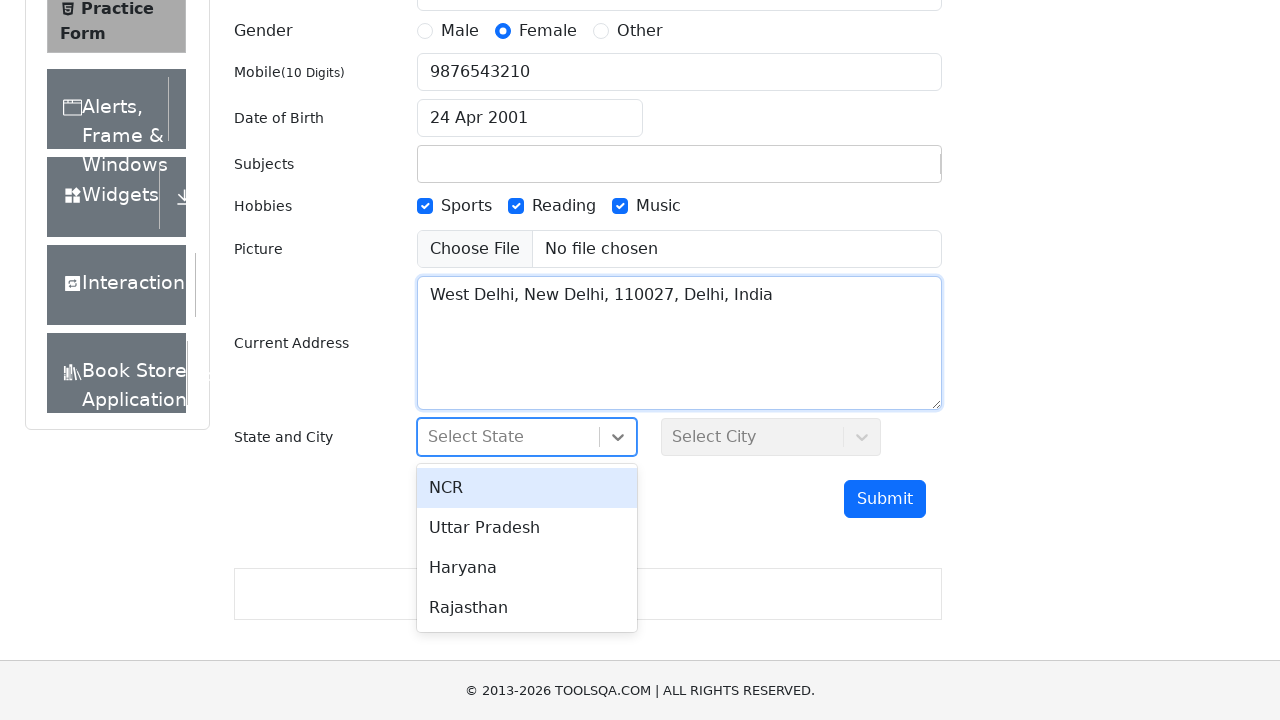

Filled state field with 'NCR' on xpath=//div[@id="state"]//input
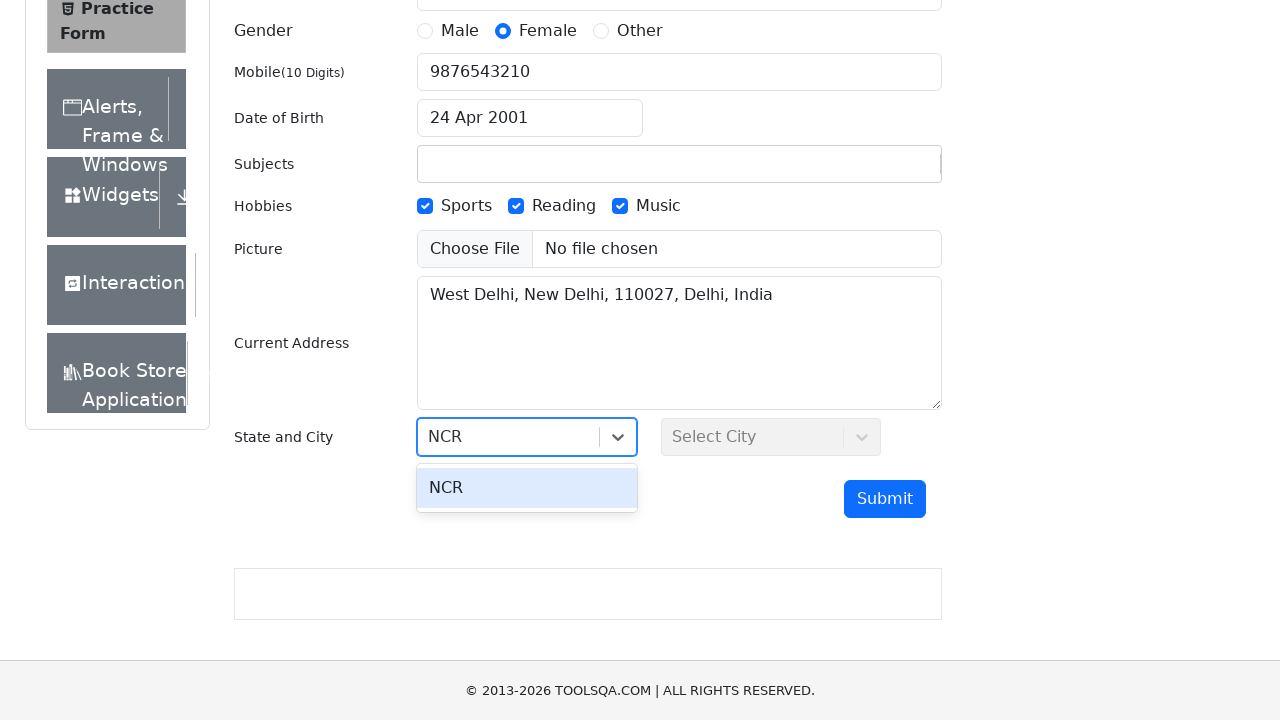

Pressed Enter to confirm state selection
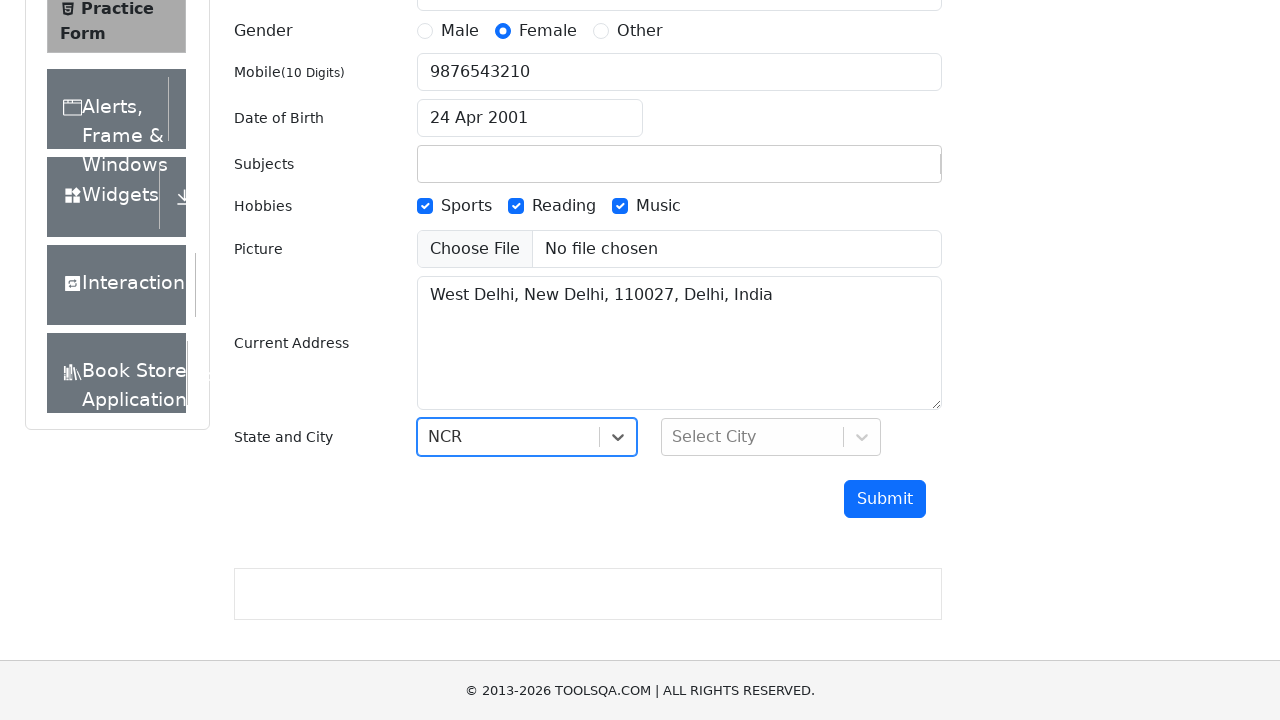

Clicked city dropdown to open it at (771, 437) on xpath=//div[@id="city"]
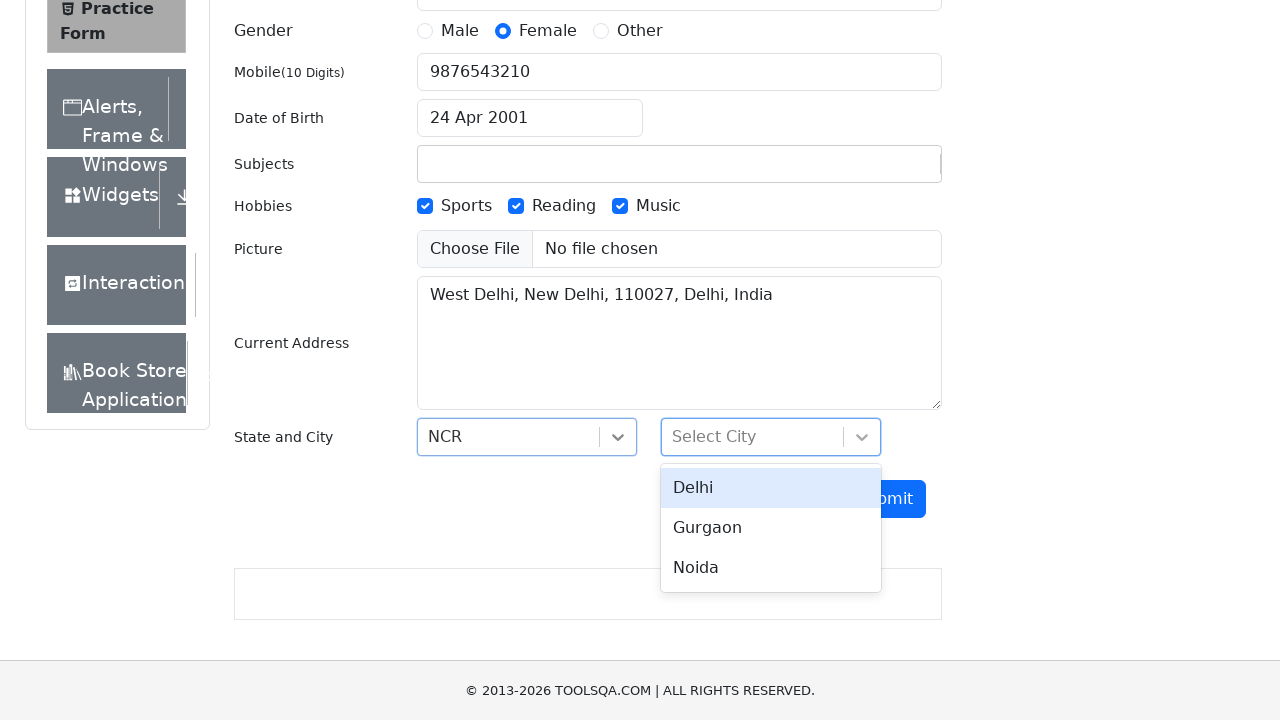

Filled city field with 'Delhi' on xpath=//div[@id="city"]//input
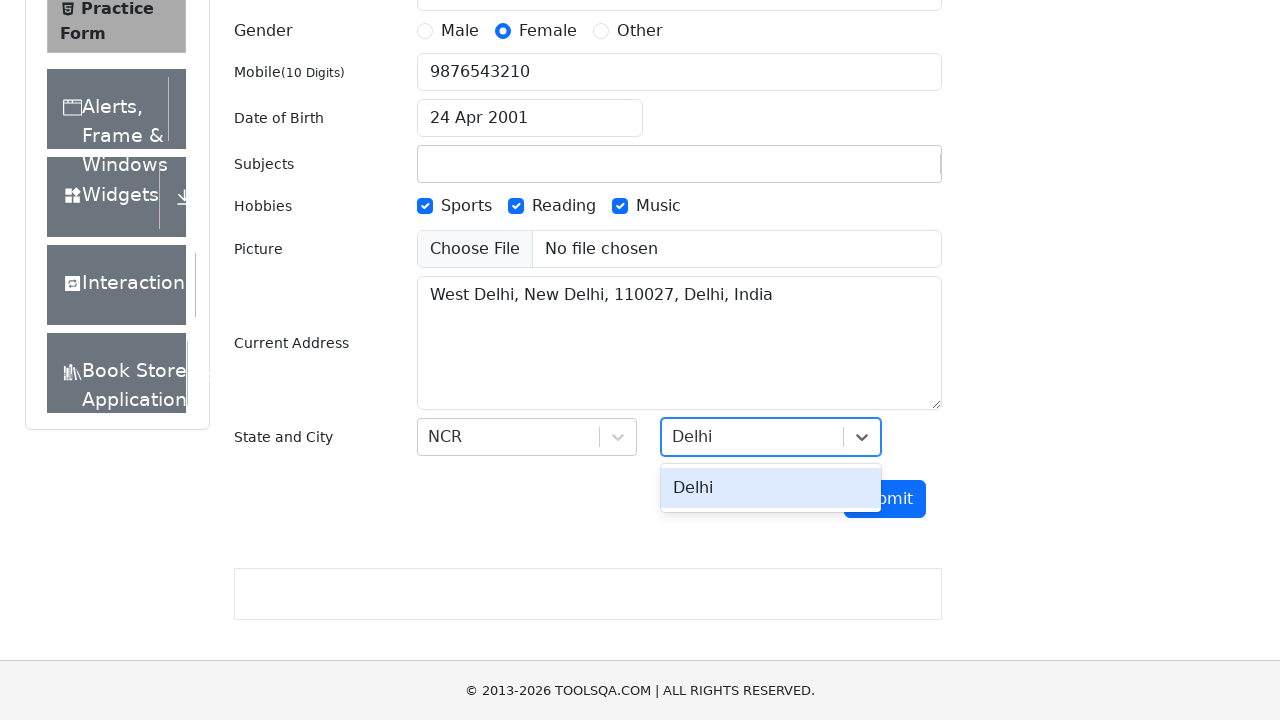

Pressed Enter to confirm city selection
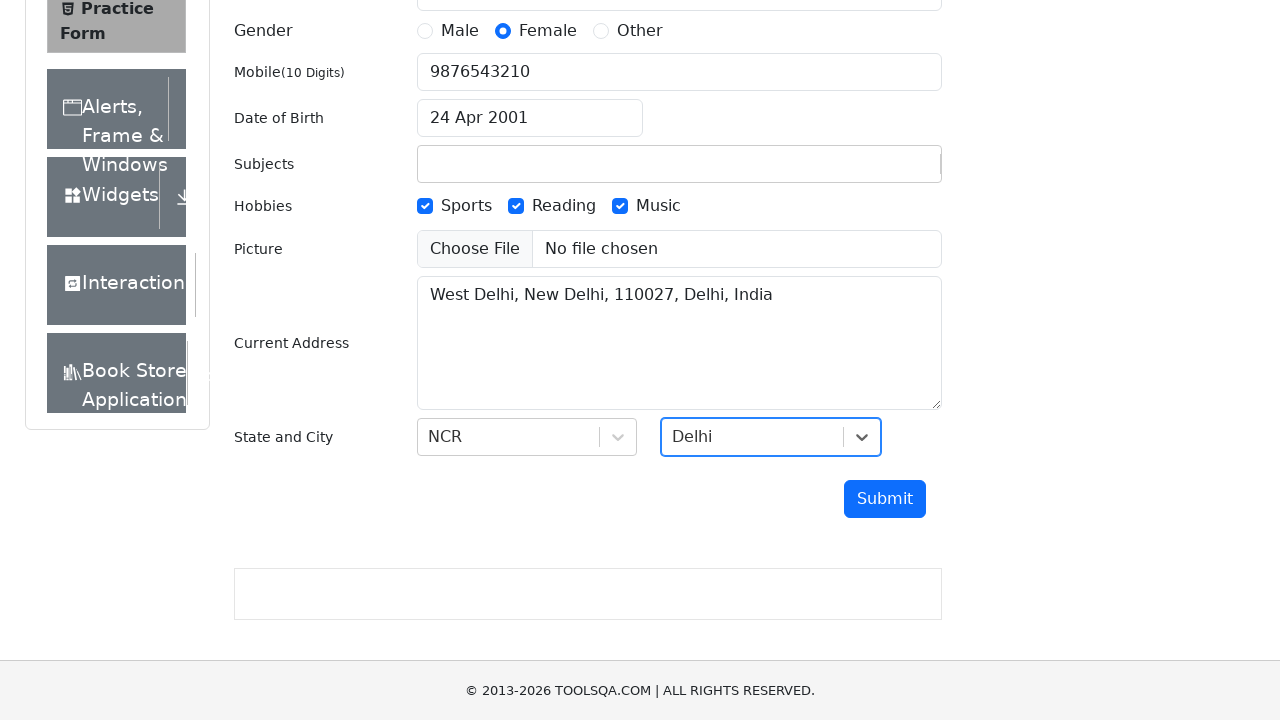

Clicked submit button to submit registration form at (885, 499) on xpath=//button[@id="submit"]
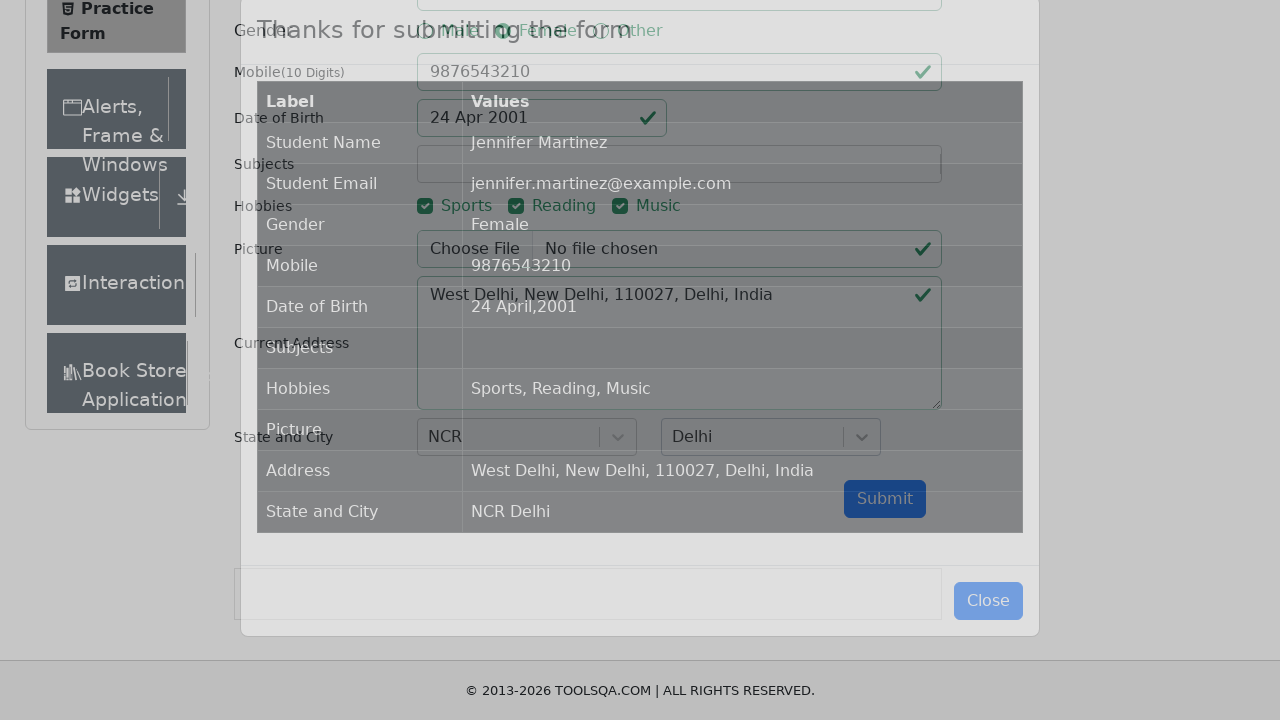

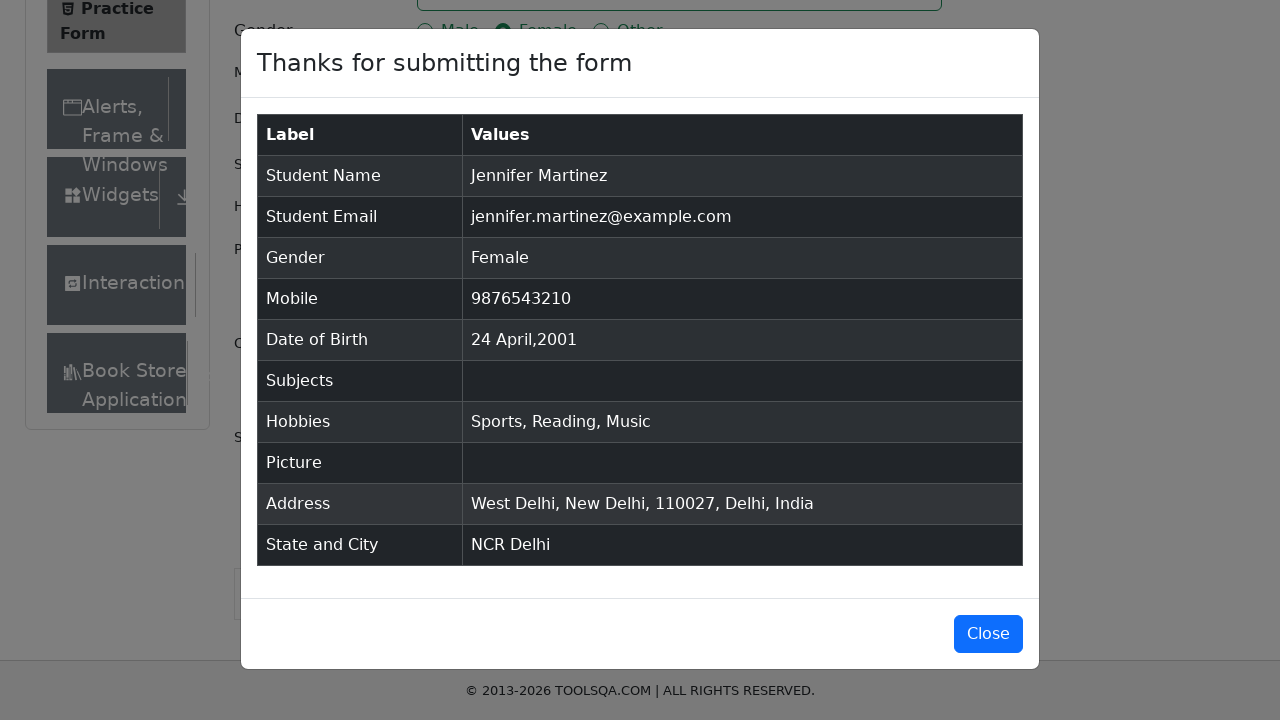